Tests drag and drop functionality by dragging an element to a new position on the jQuery UI draggable demo page

Starting URL: https://jqueryui.com/draggable/

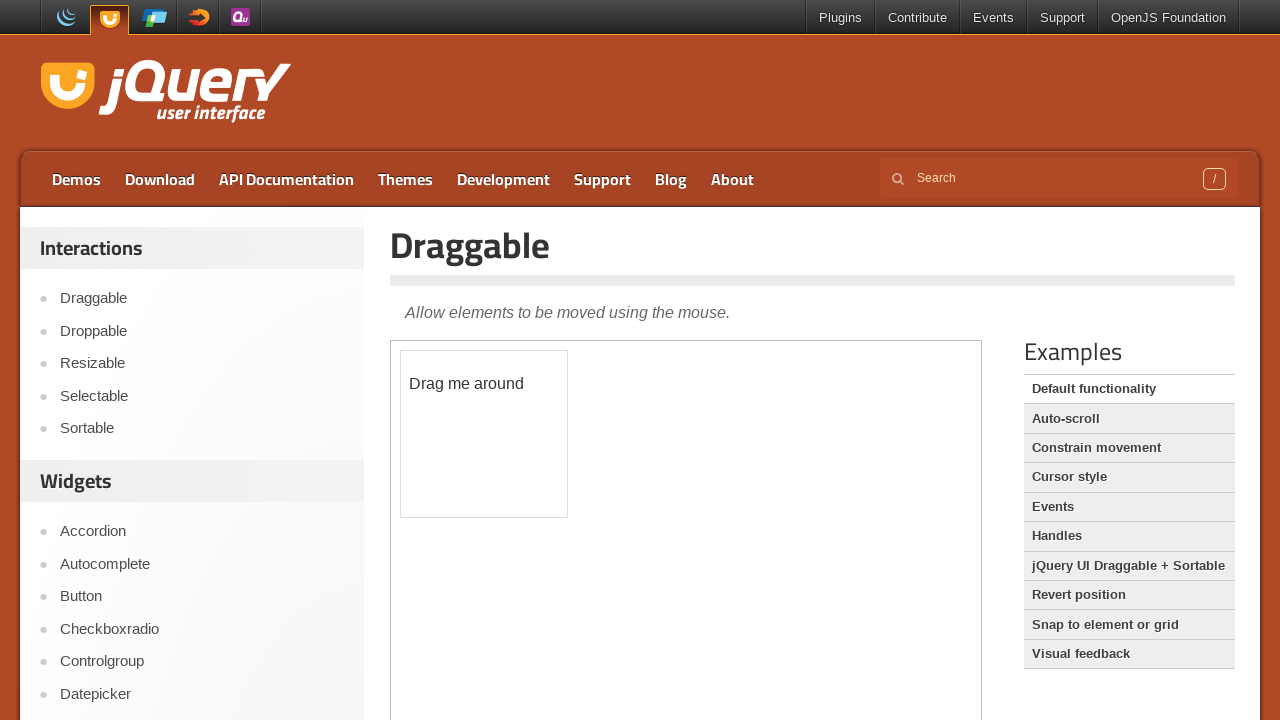

Navigated to jQuery UI draggable demo page
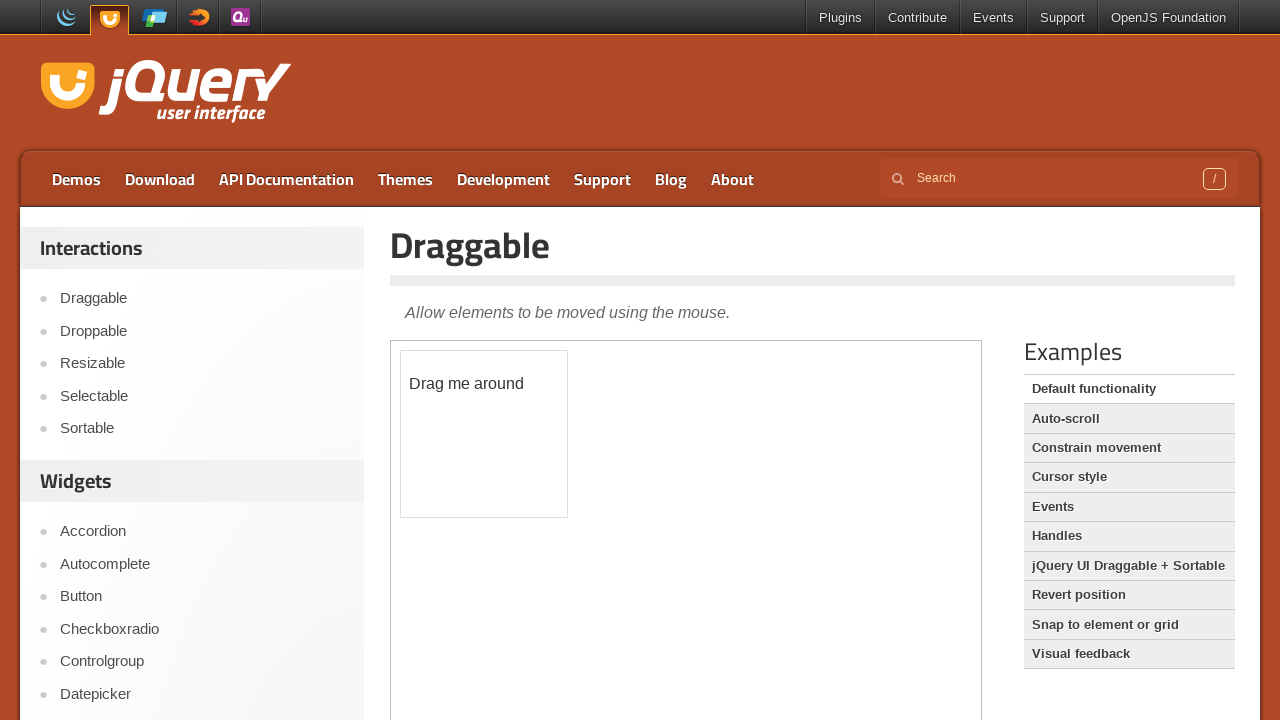

Located the iframe containing the draggable element
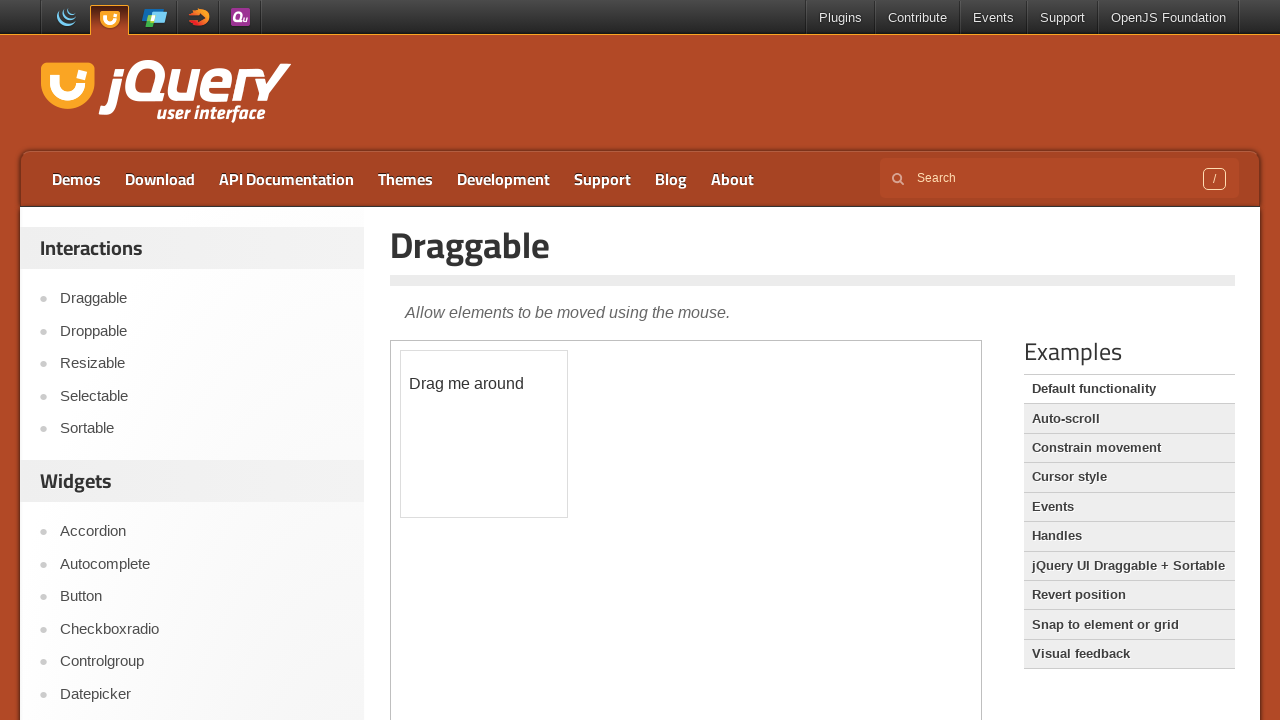

Located the draggable element with id 'draggable'
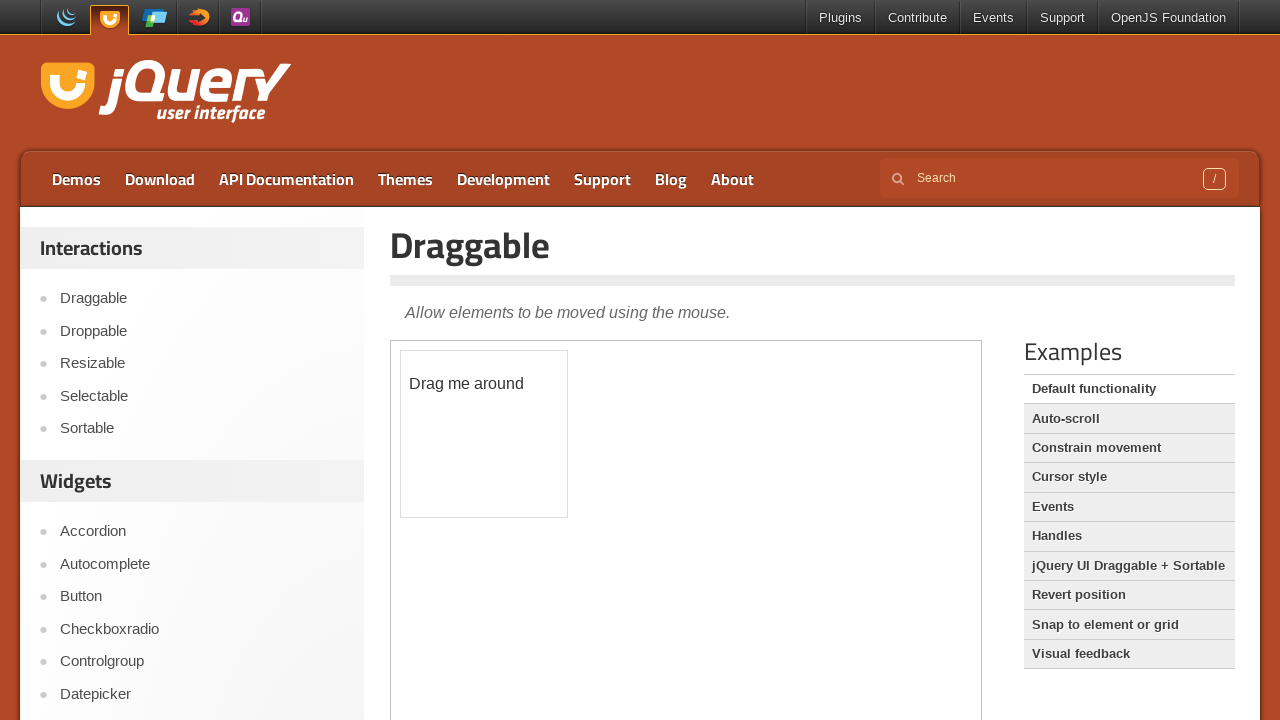

Dragged the element 60px right and 90px down at (461, 441)
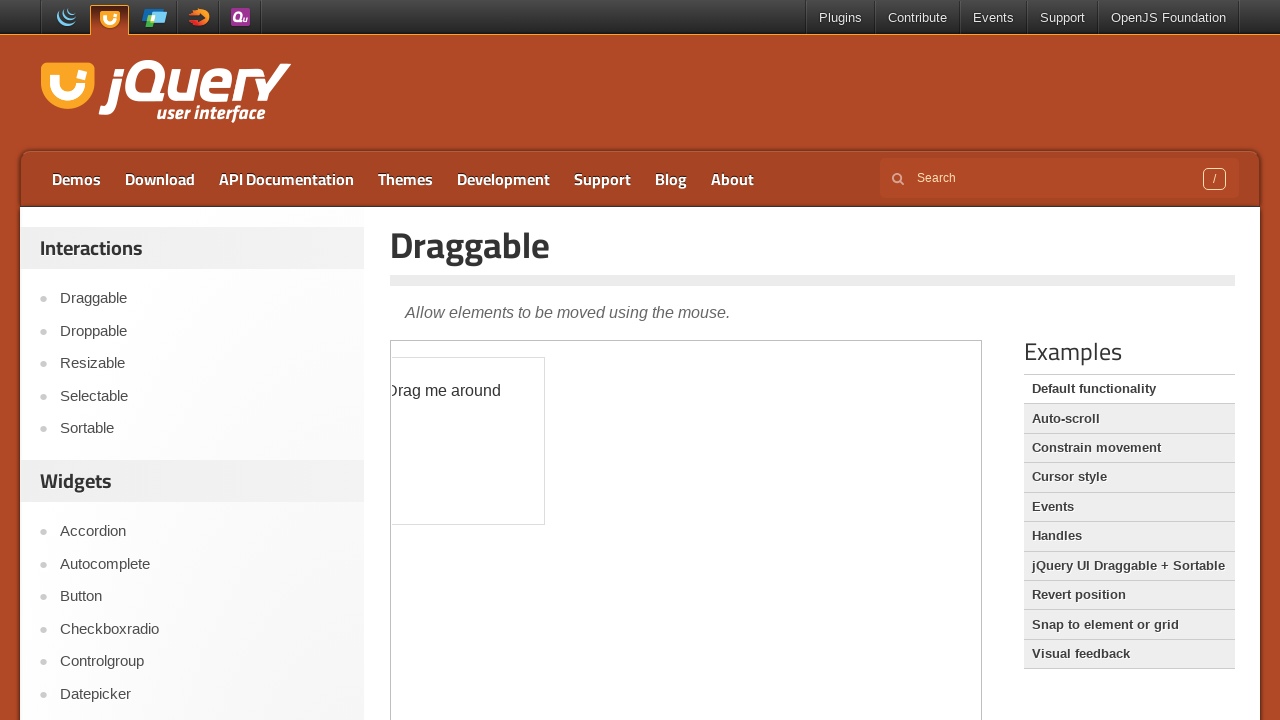

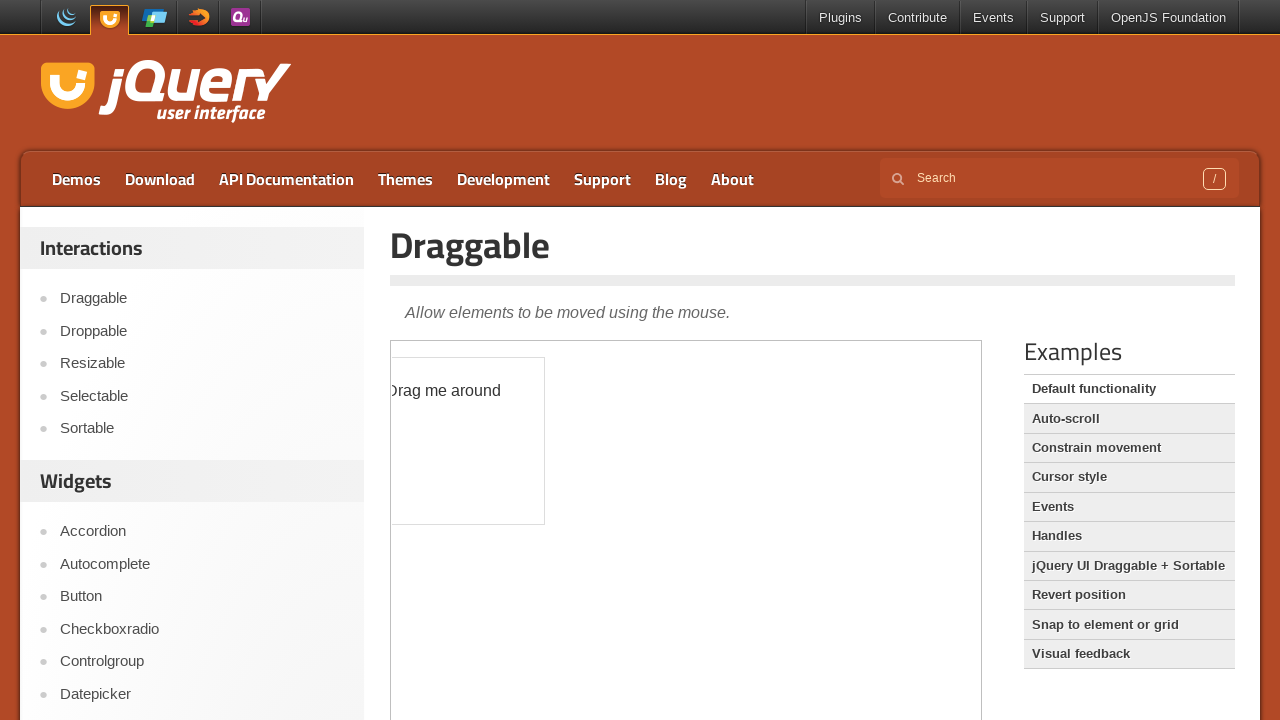